Tests division operation on a calculator by entering values, incrementing value A, and verifying the result equals 3 (6/2).

Starting URL: https://www.globalsqa.com/angularJs-protractor/SimpleCalculator/

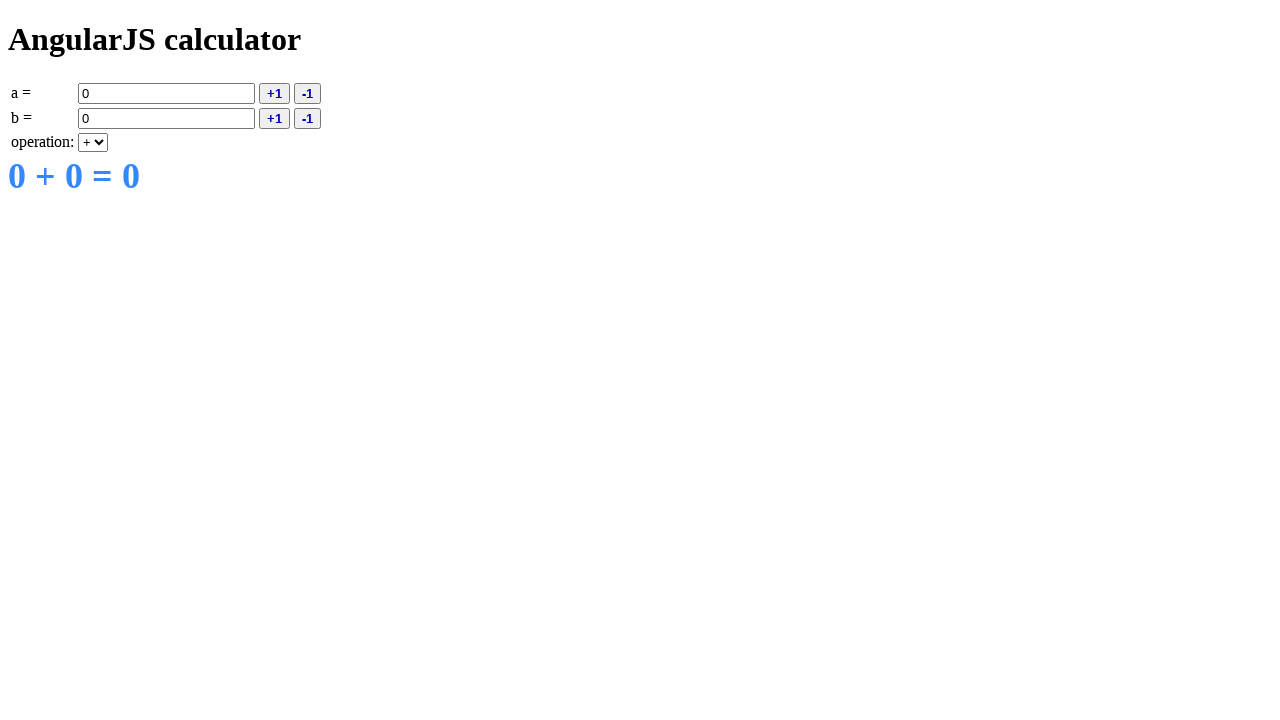

Filled value A with 5 on input[ng-model='a']
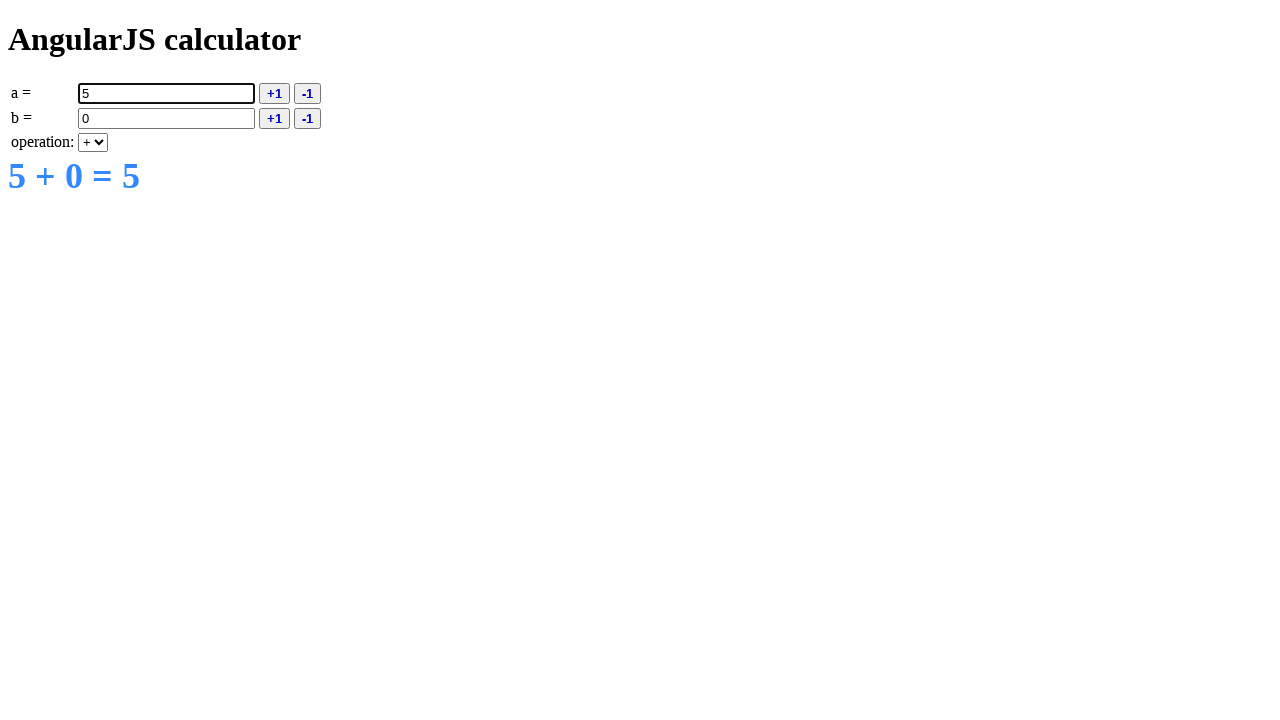

Clicked increment A button at (274, 93) on button[ng-click='inca()']
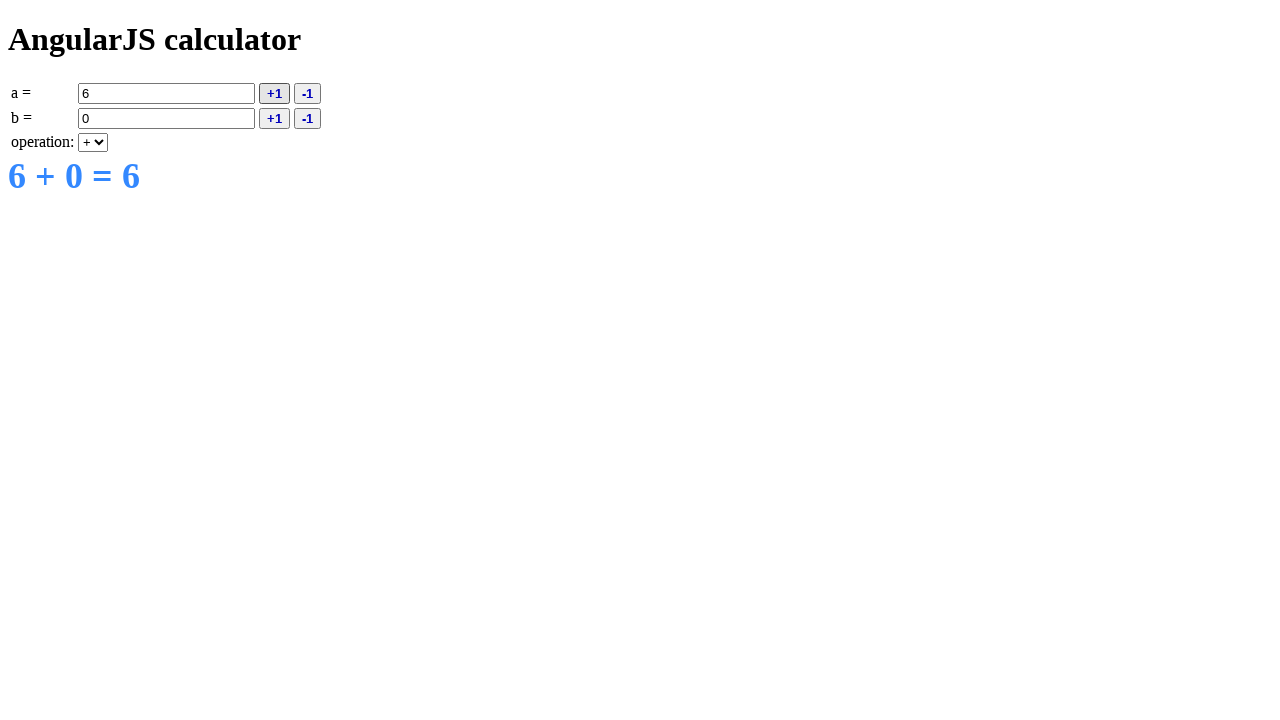

Filled value B with 2 on input[ng-model='b']
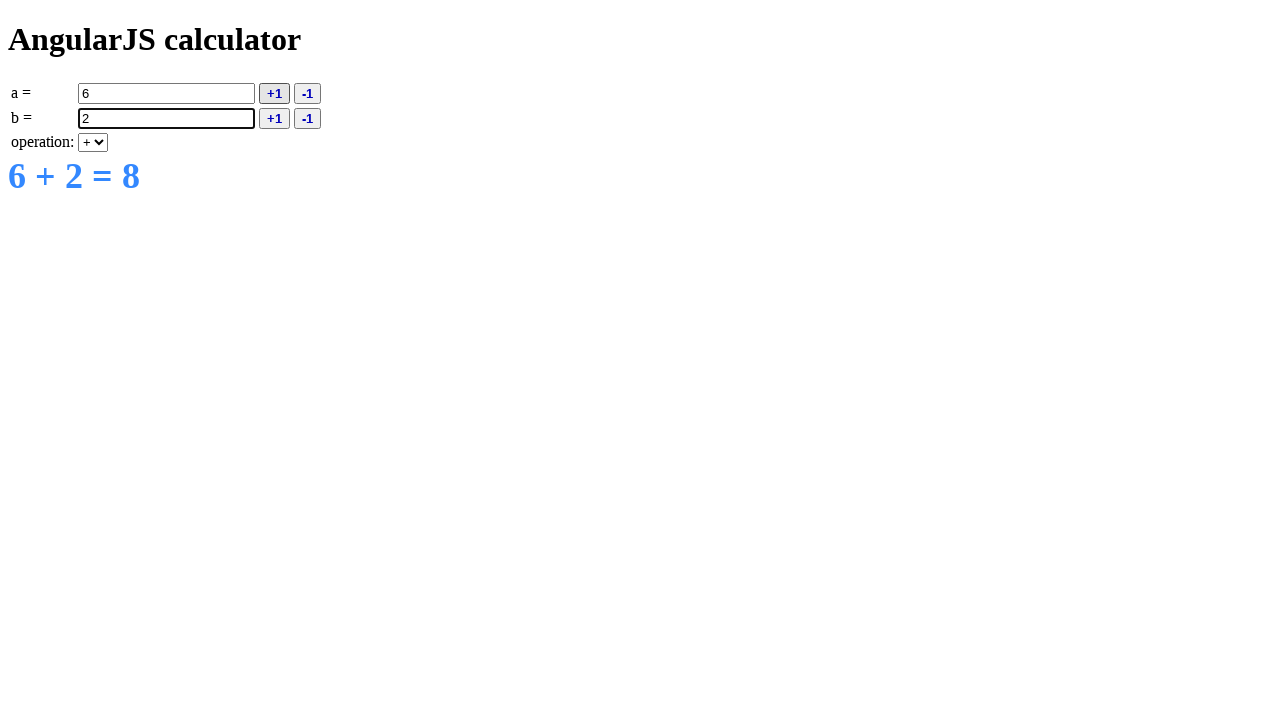

Selected division operation on select[ng-model='operation']
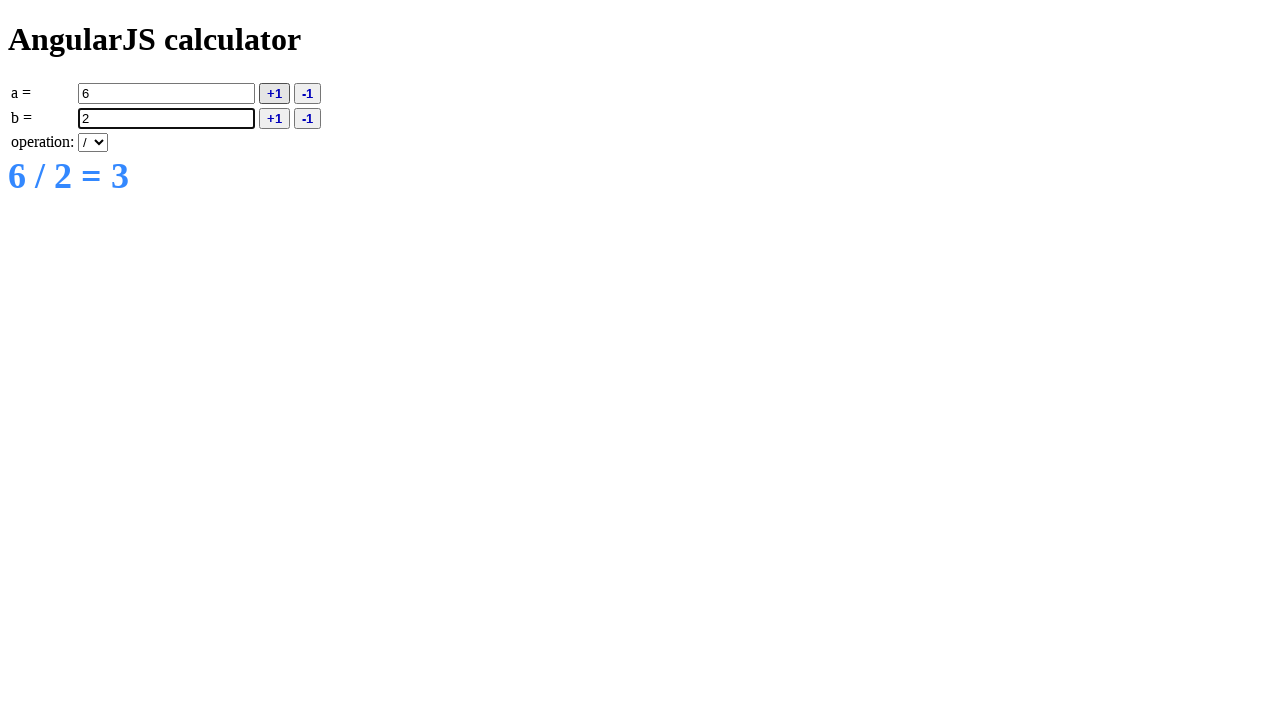

Result element loaded after selecting division operation
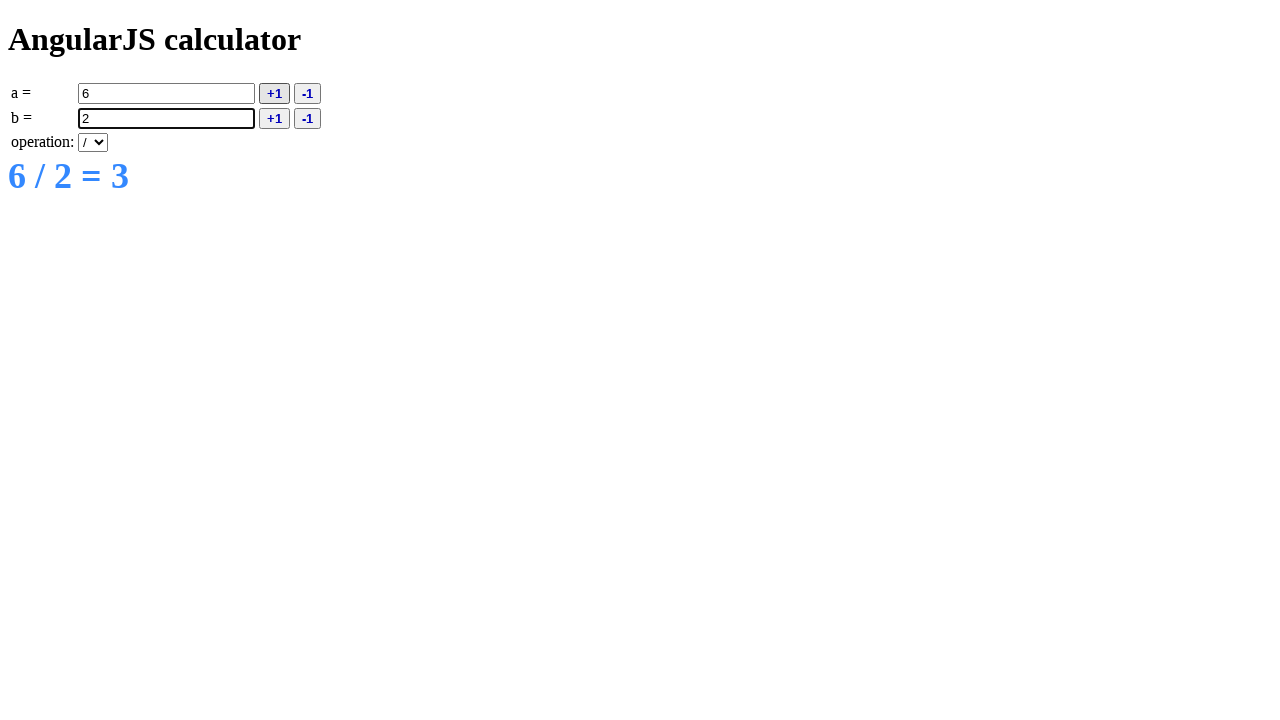

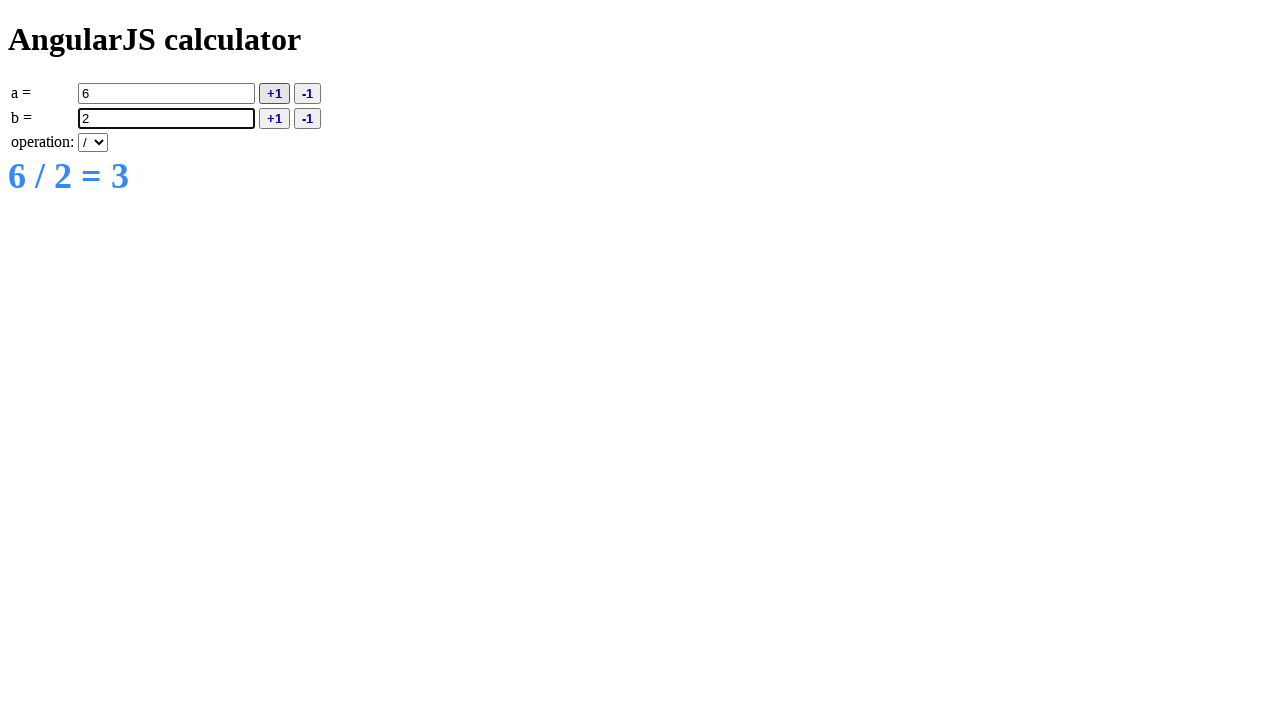